Clicks a link on the page using JavaScript executor

Starting URL: https://artoftesting.com/samplesiteforselenium

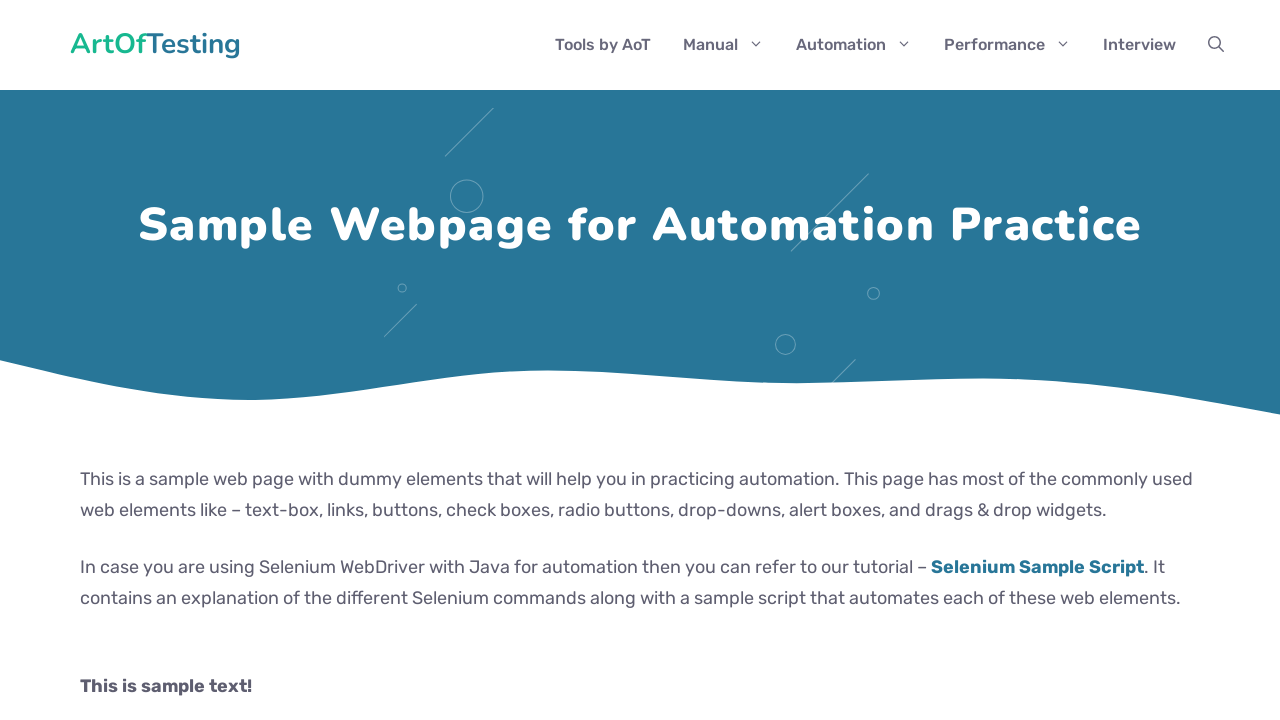

Navigated to sample site for Selenium
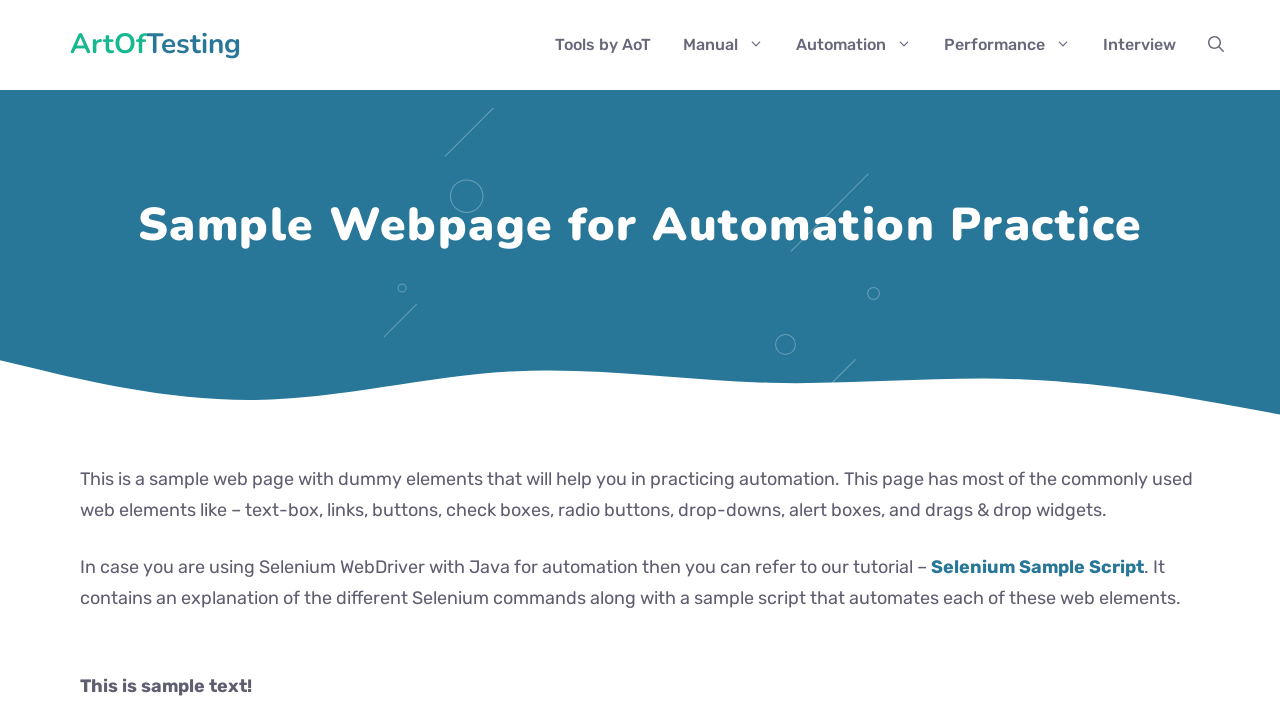

Located link element using CSS selector
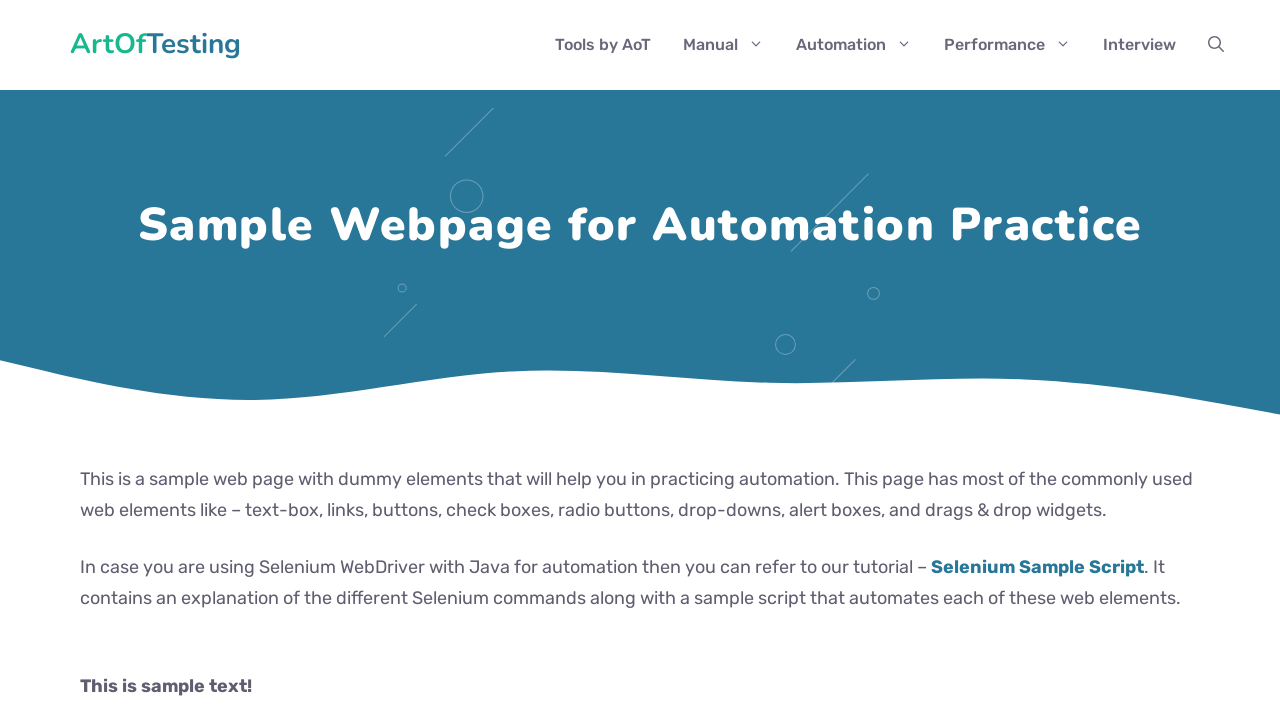

Clicked link using JavaScript executor
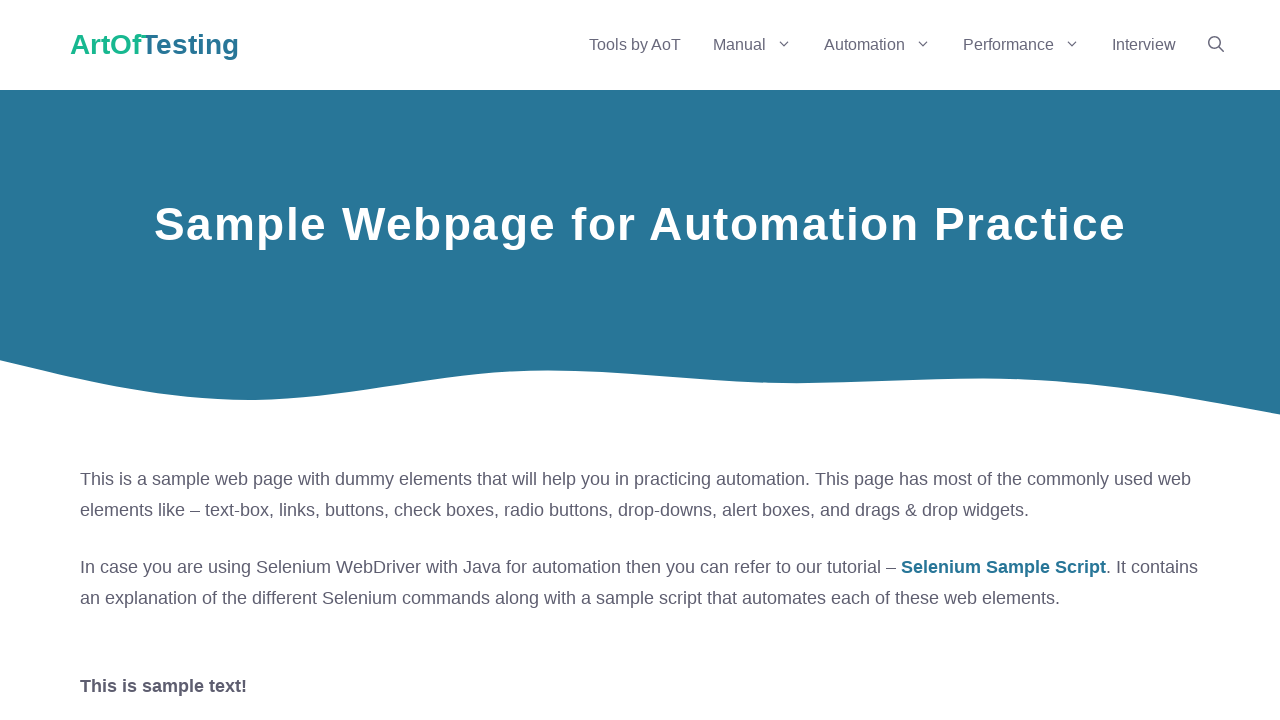

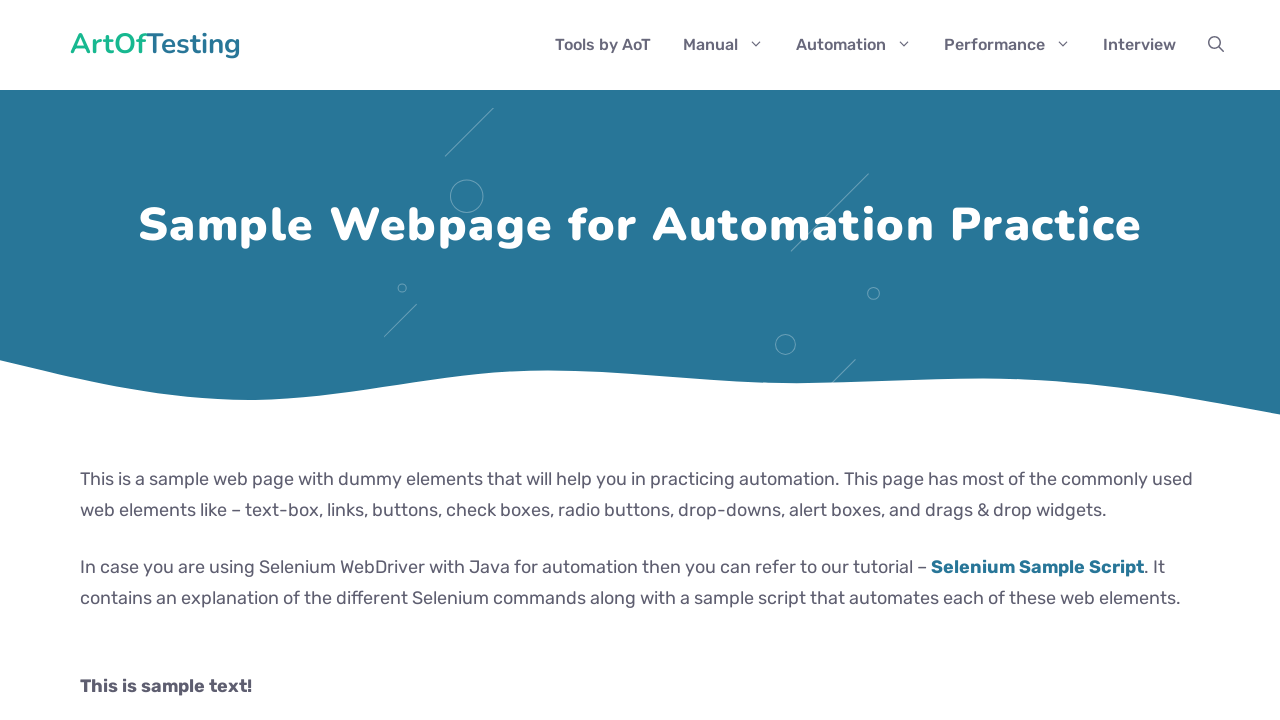